Tests the newsletter email subscription functionality by entering an email address in the subscription field and submitting it

Starting URL: https://bstackdemo.com/

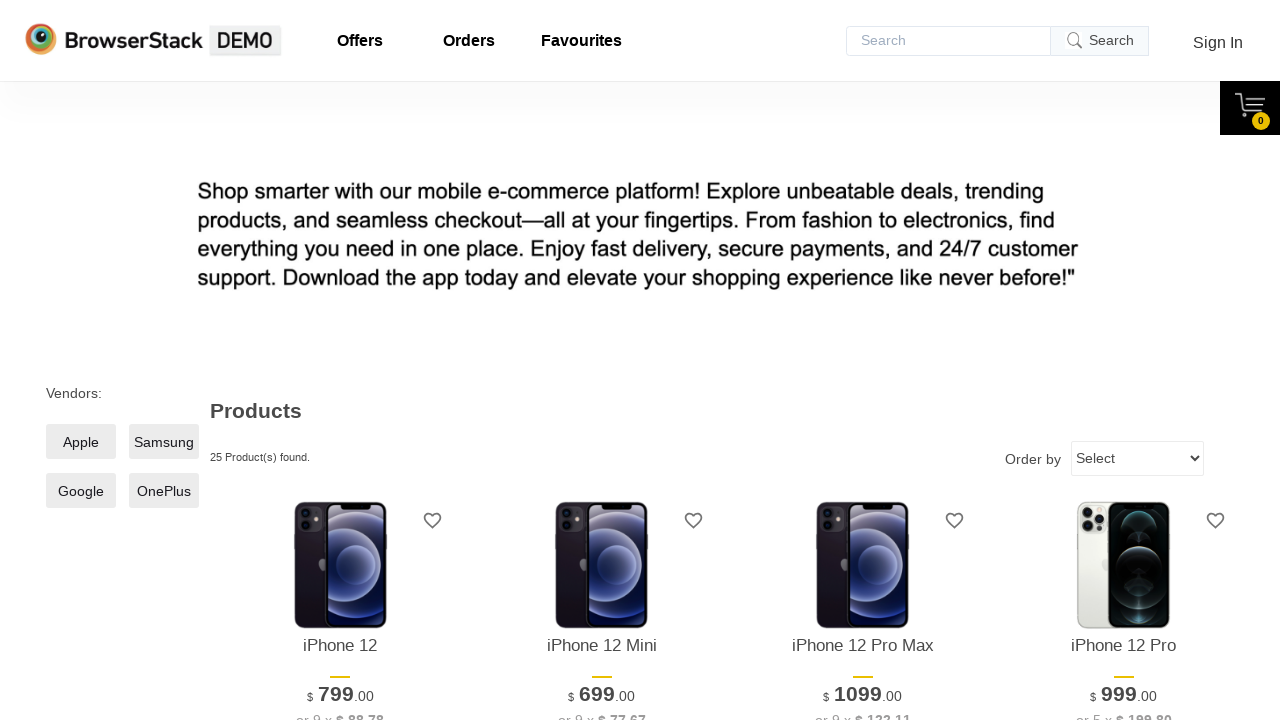

Entered email address 'testuser2024@example.com' in newsletter subscription field on #newsletter-email
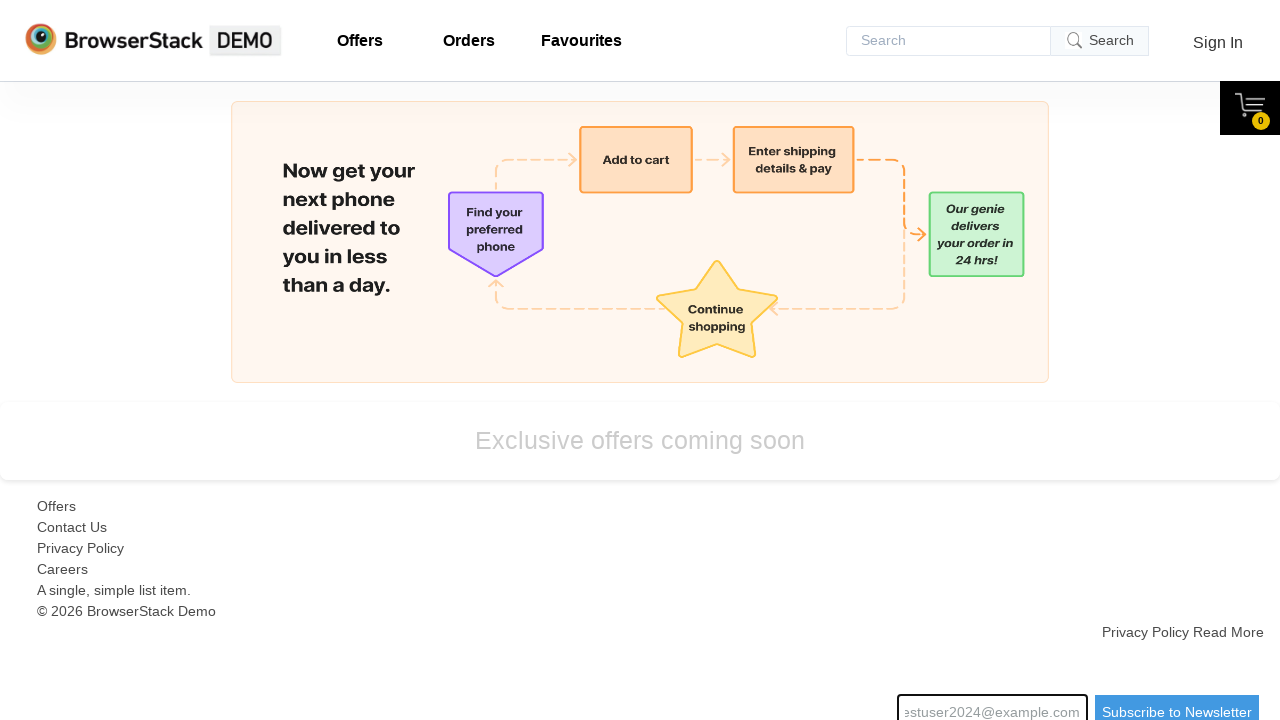

Pressed Enter to submit newsletter subscription on #newsletter-email
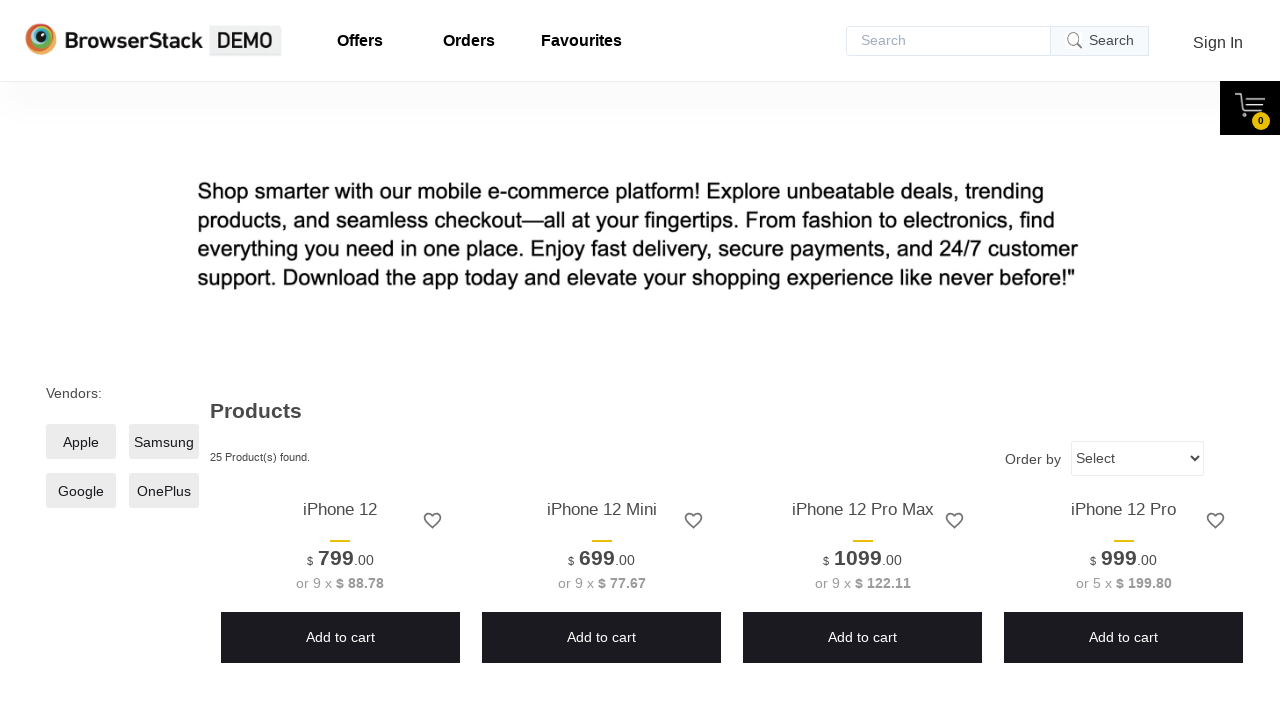

Waited 2 seconds for subscription confirmation
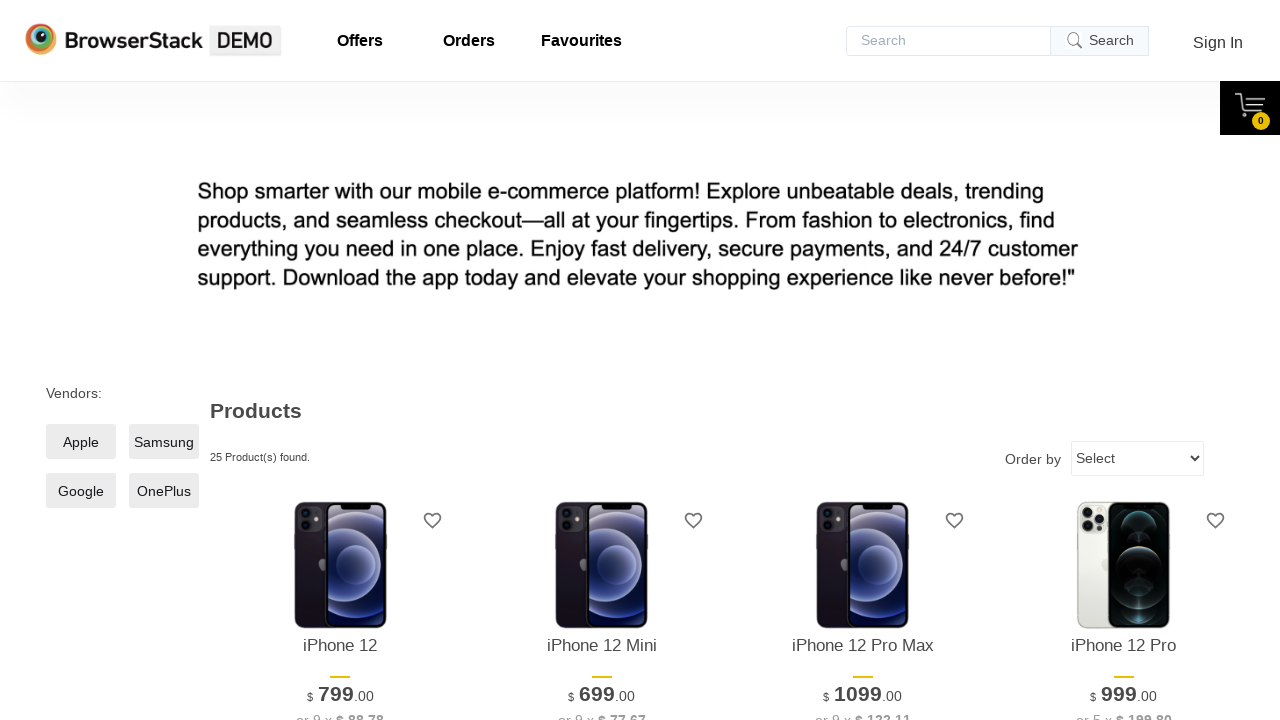

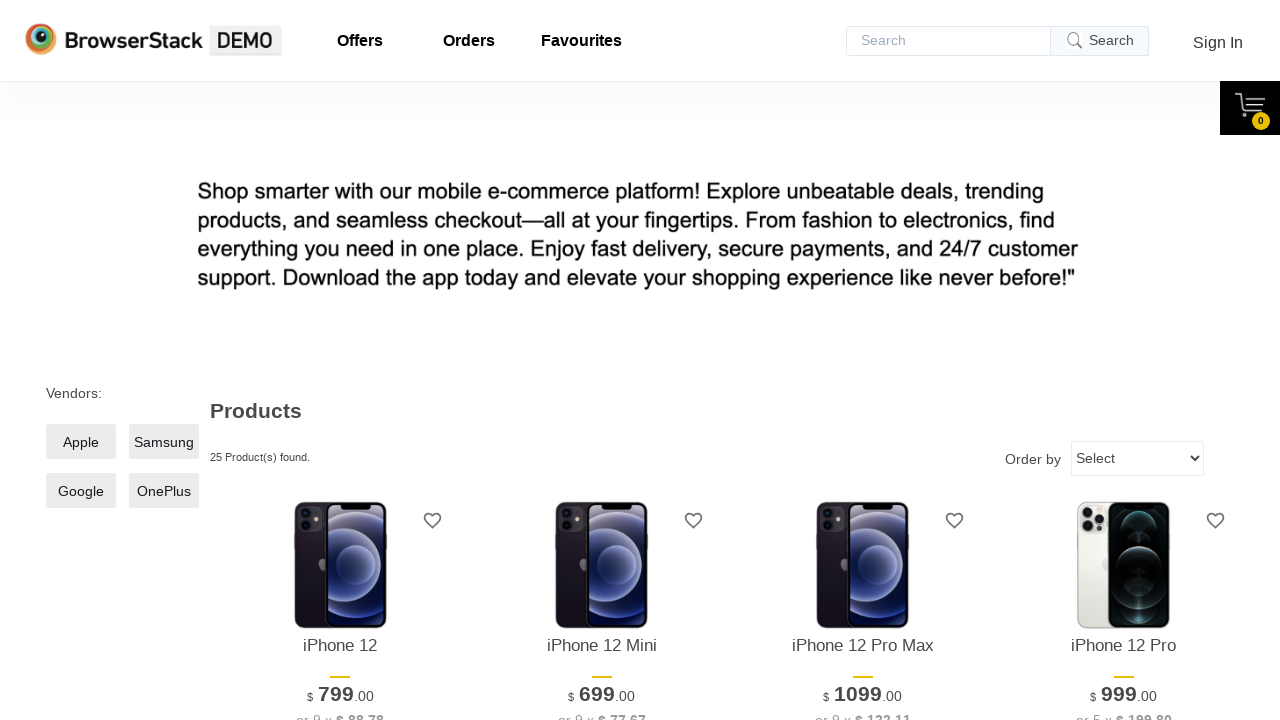